Tests JavaScript executor functionality by scrolling down the page using JavaScript execution

Starting URL: https://selectorshub.com/xpath-practice-page/

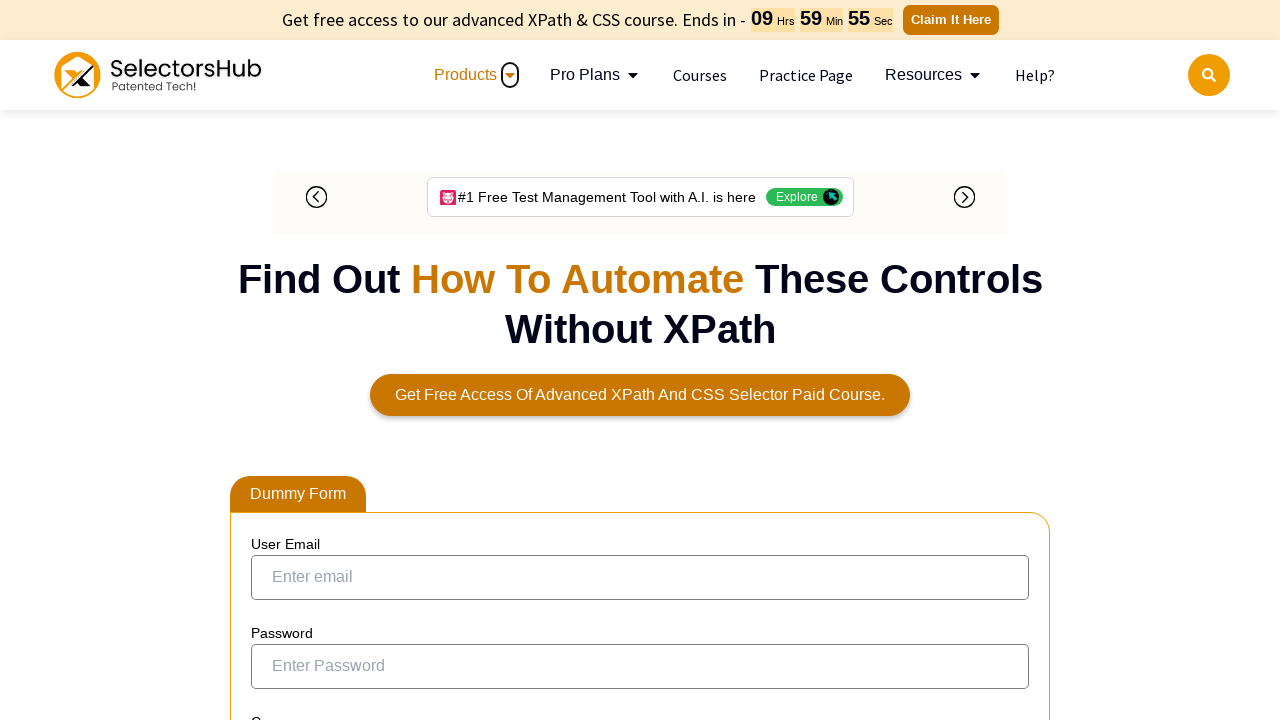

Scrolled down the page by 500 pixels using JavaScript executor
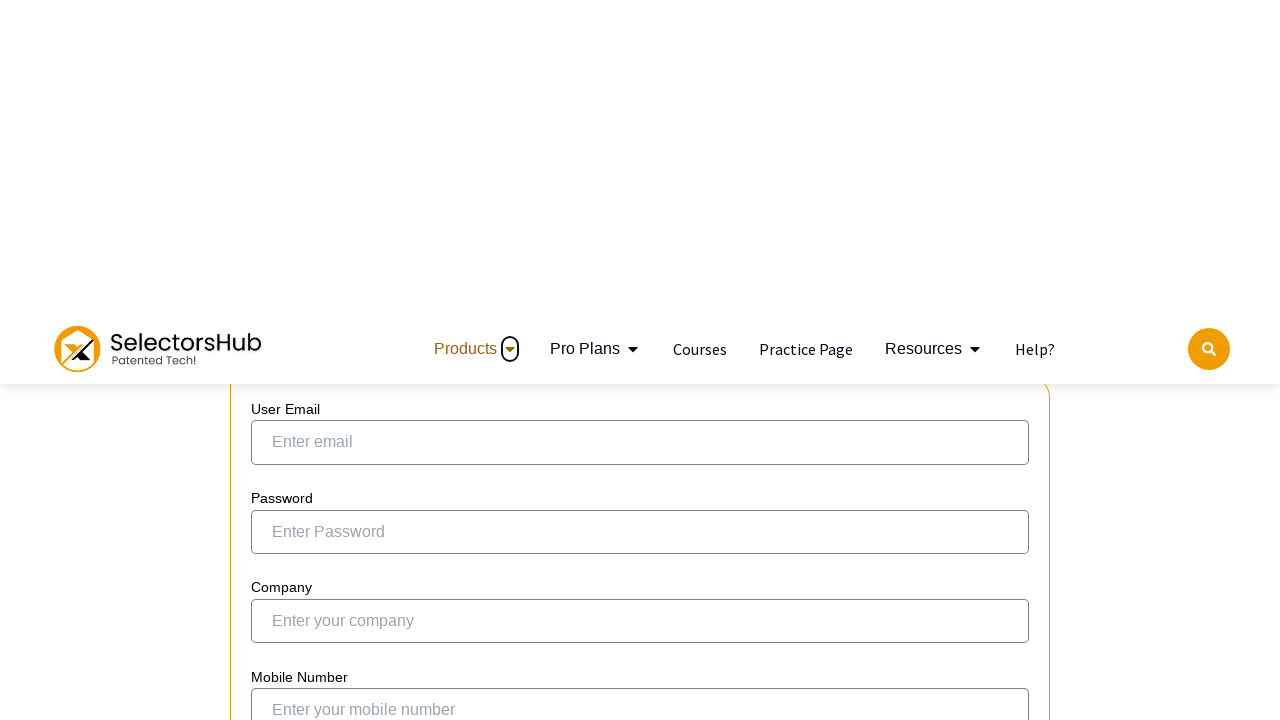

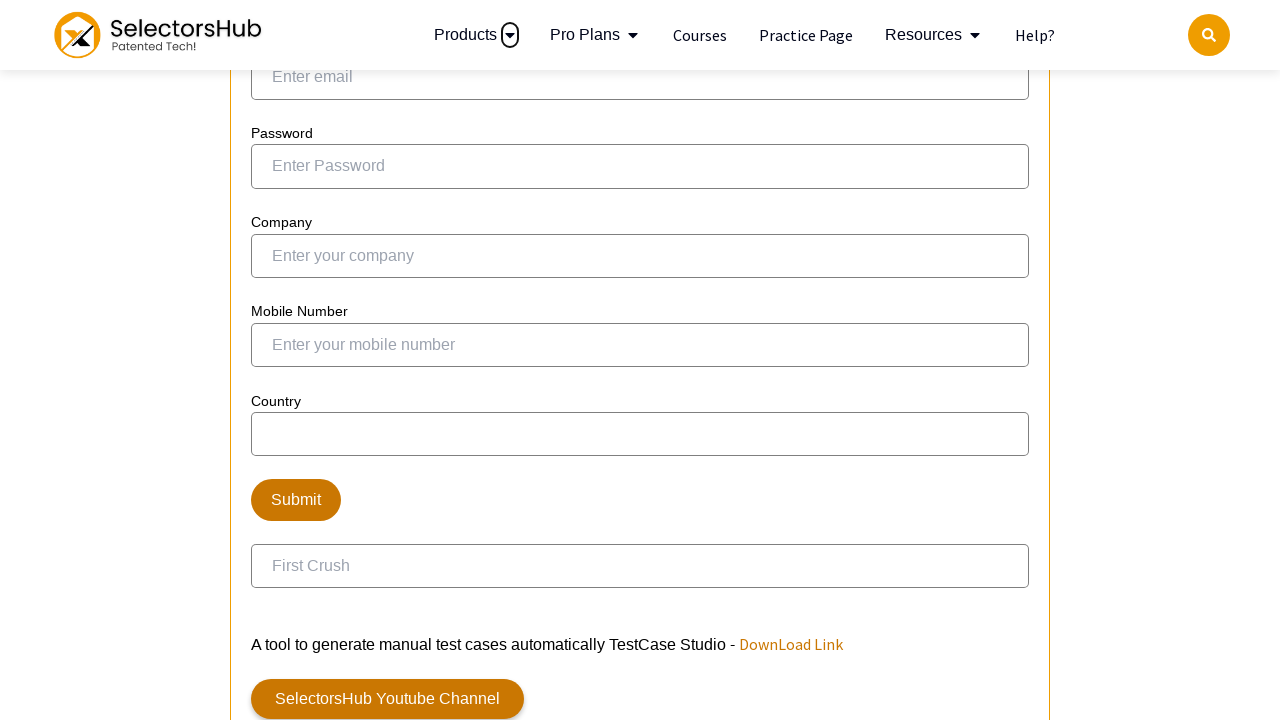